Tests number input functionality by entering a number, clicking the Result button to display it, verifying the displayed text, then clearing the result

Starting URL: https://kristinek.github.io/site/examples/actions

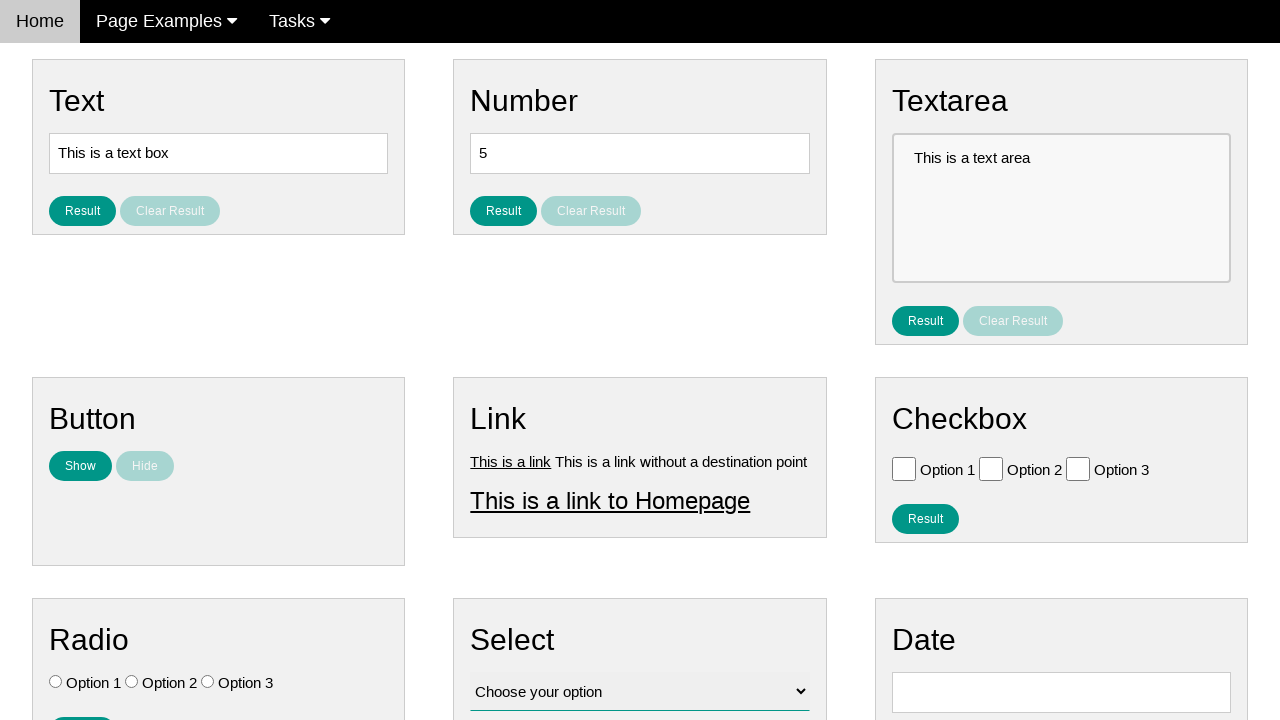

Cleared the number input field on #number
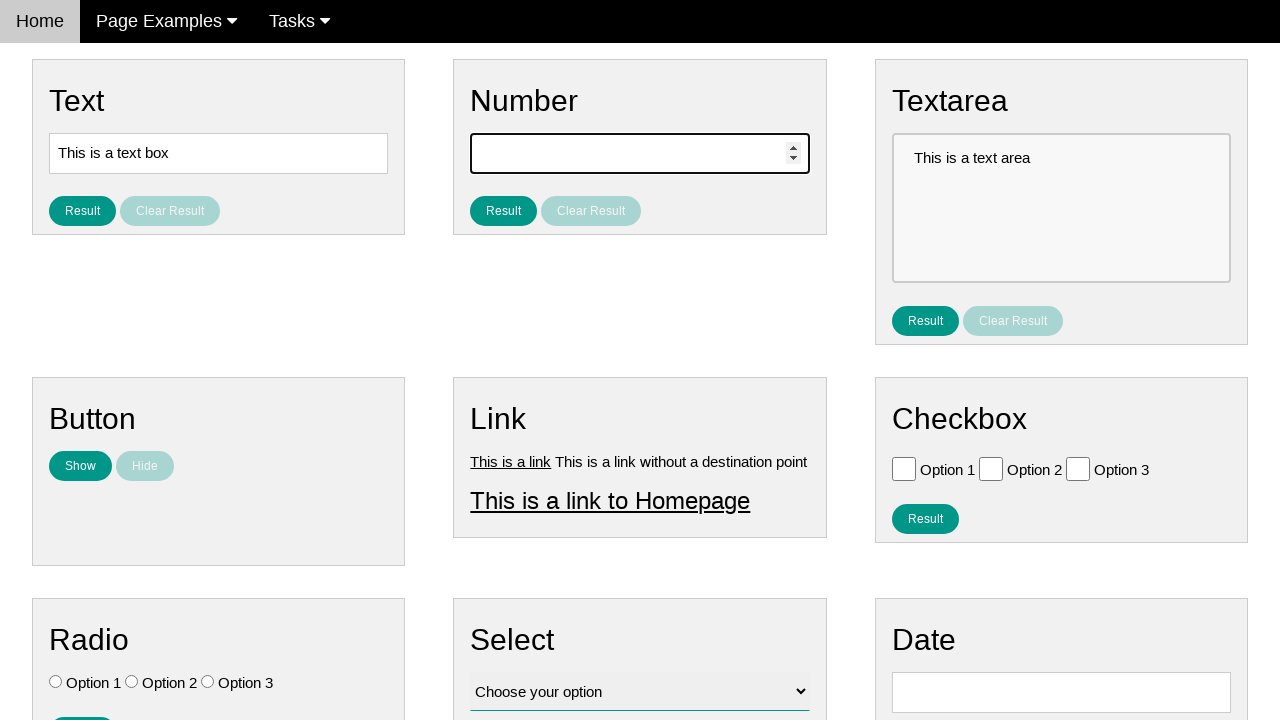

Entered number '6' in the input field on #number
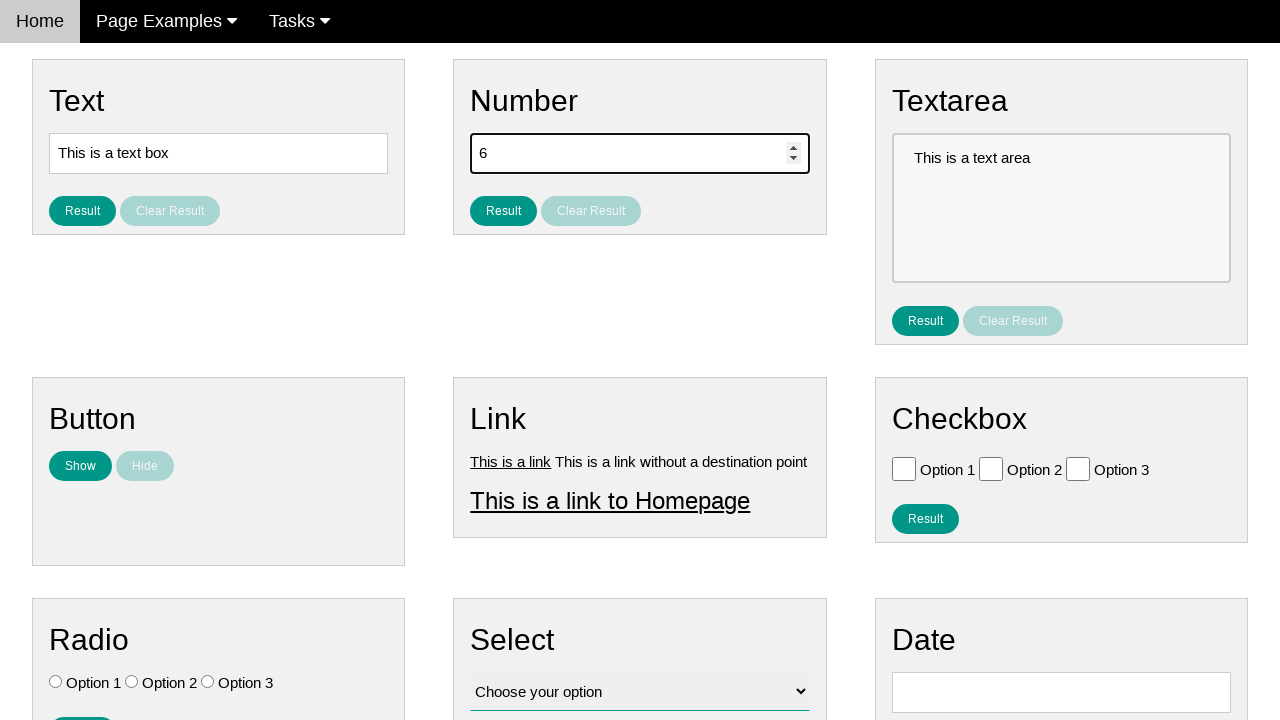

Verified clear result button is disabled
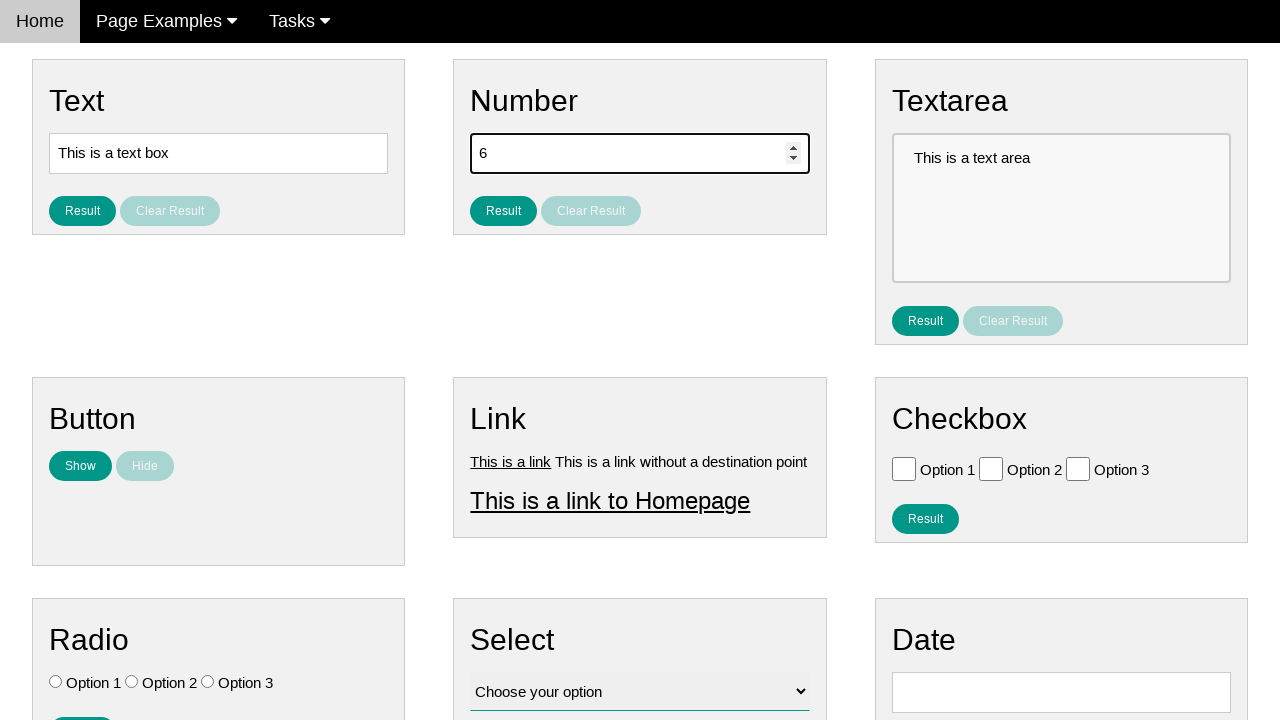

Verified result is not visible initially
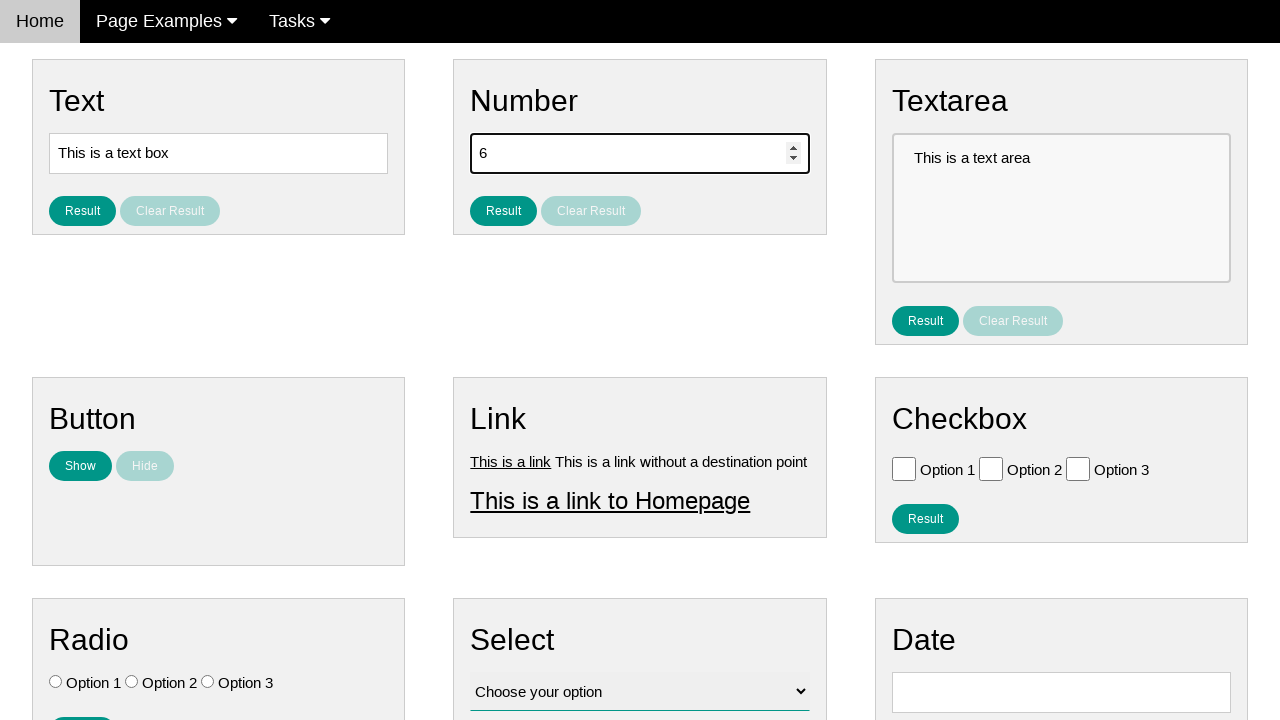

Clicked the Result button at (504, 211) on #result_button_number
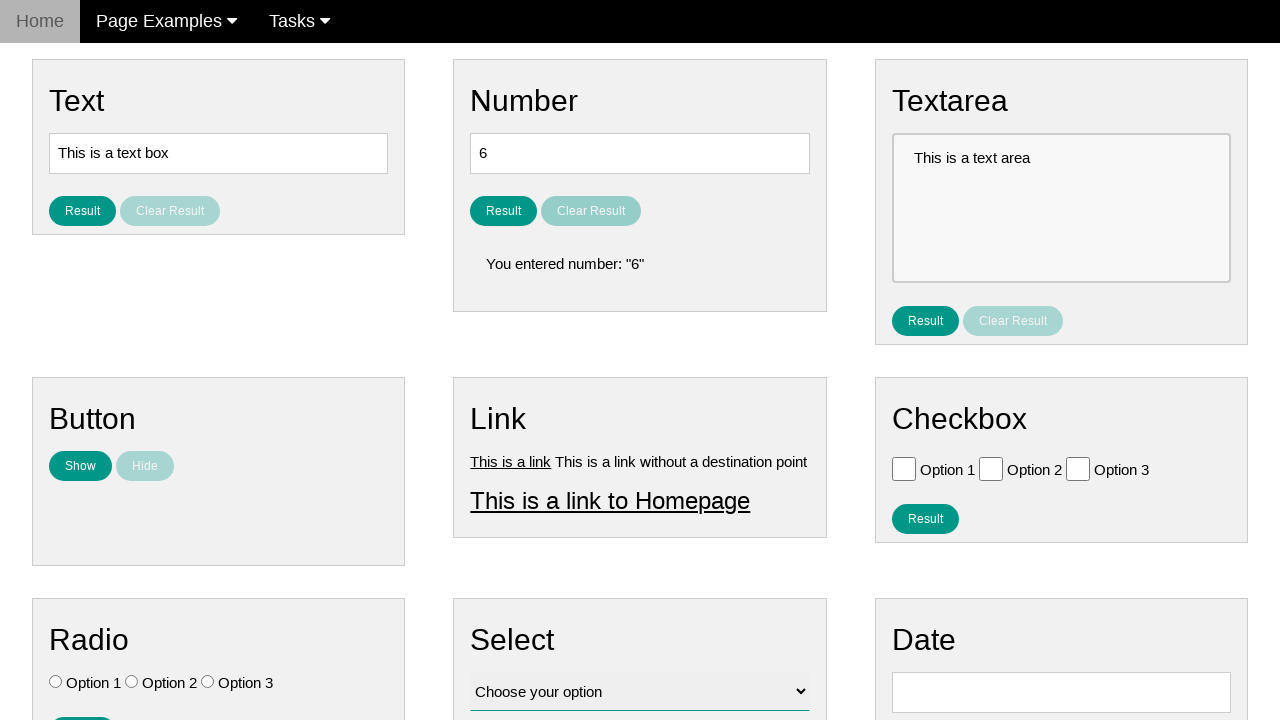

Verified result is now visible
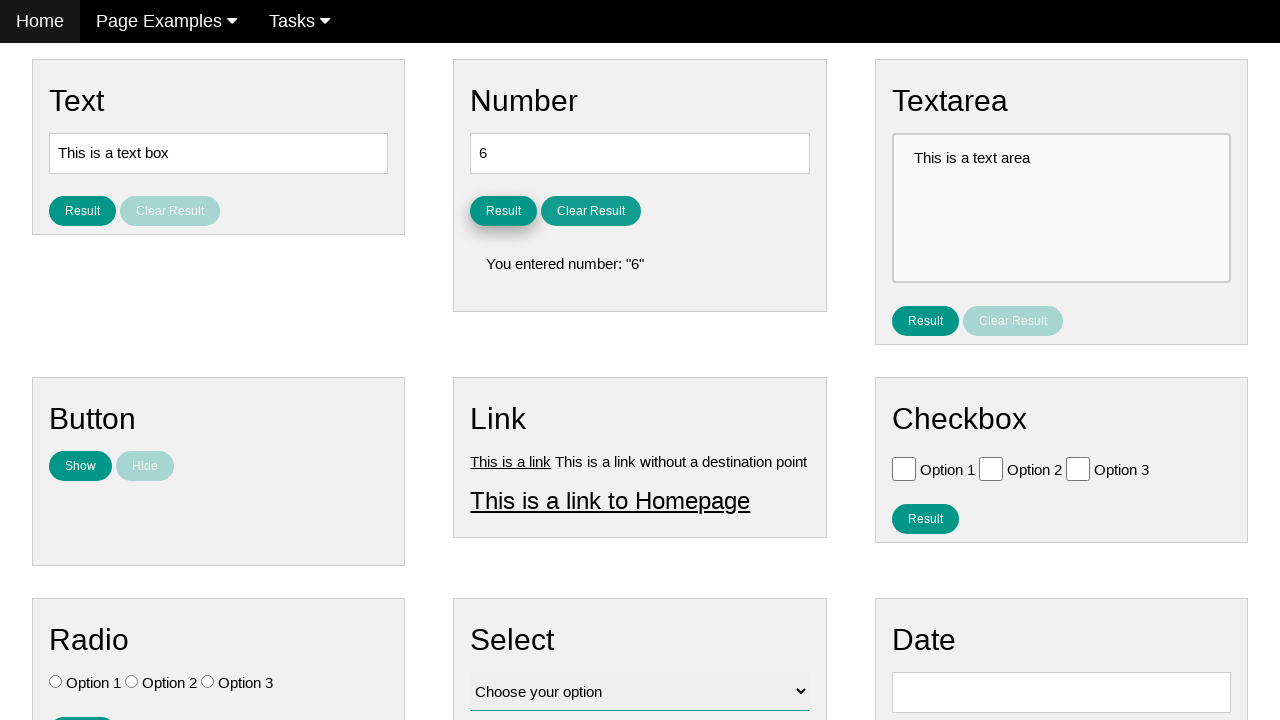

Verified result text displays 'You entered number: "6"'
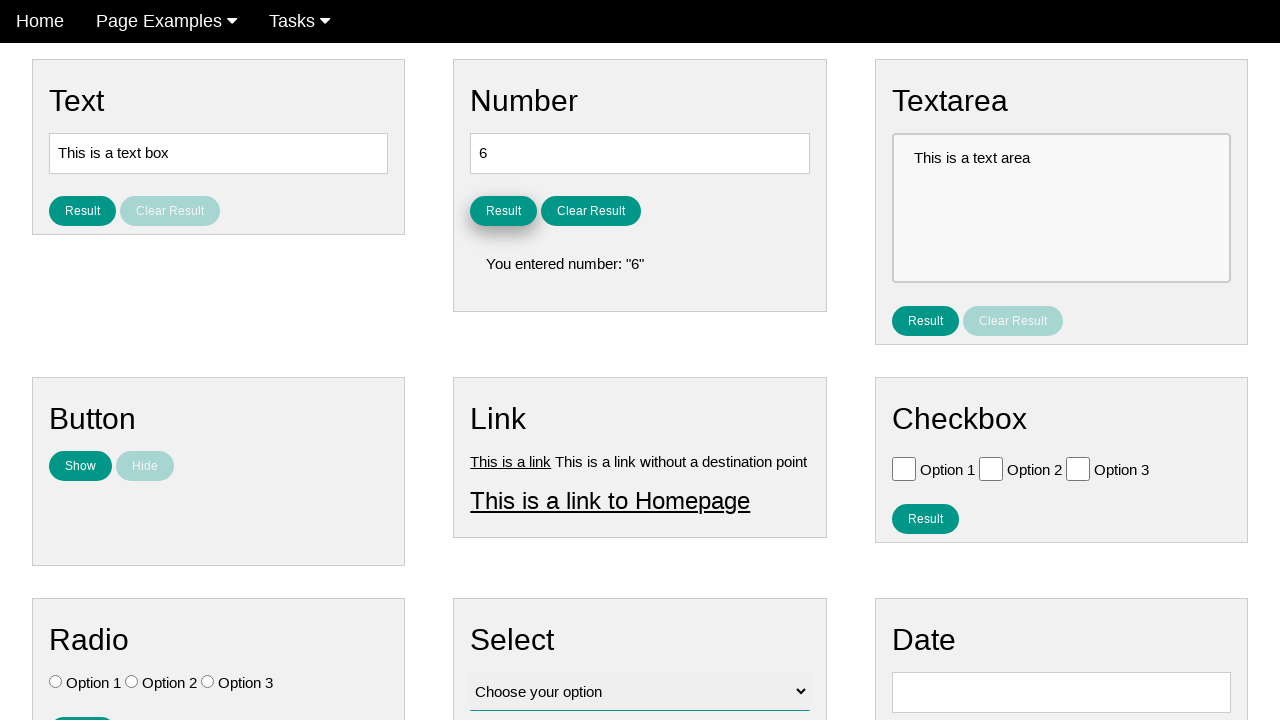

Verified clear result button is now enabled
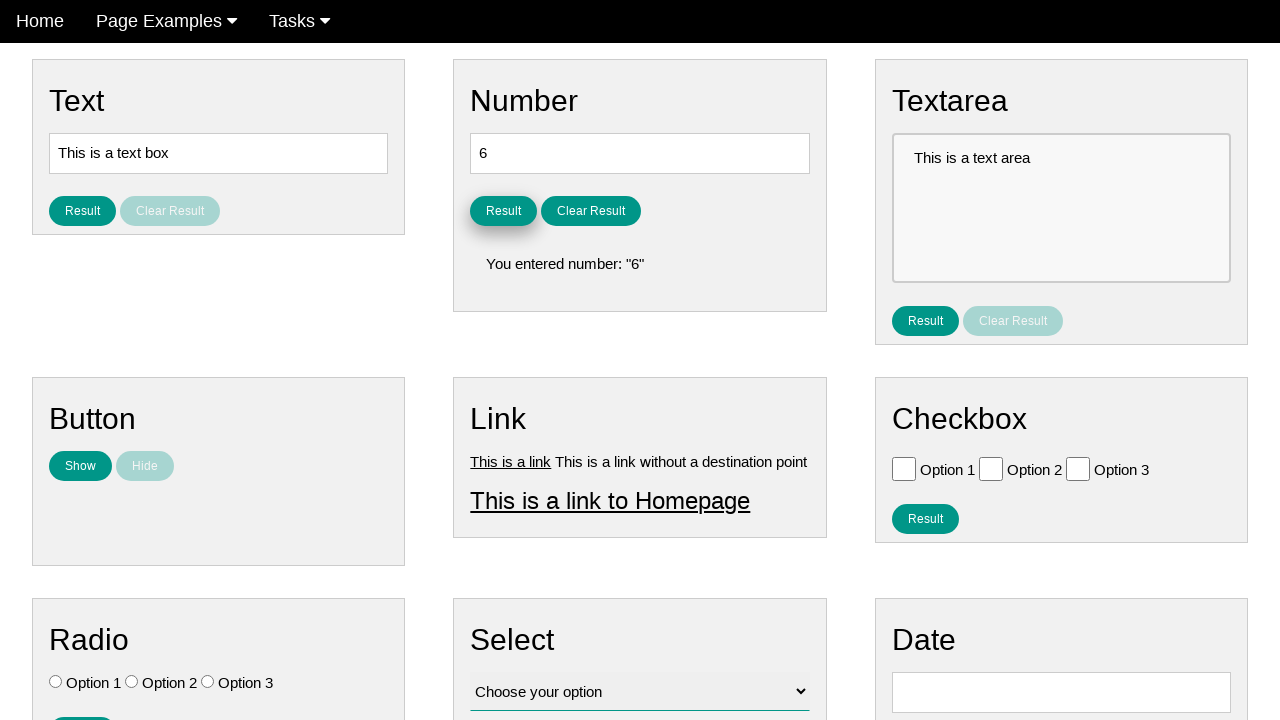

Clicked the Clear Result button at (591, 211) on #clear_result_button_number
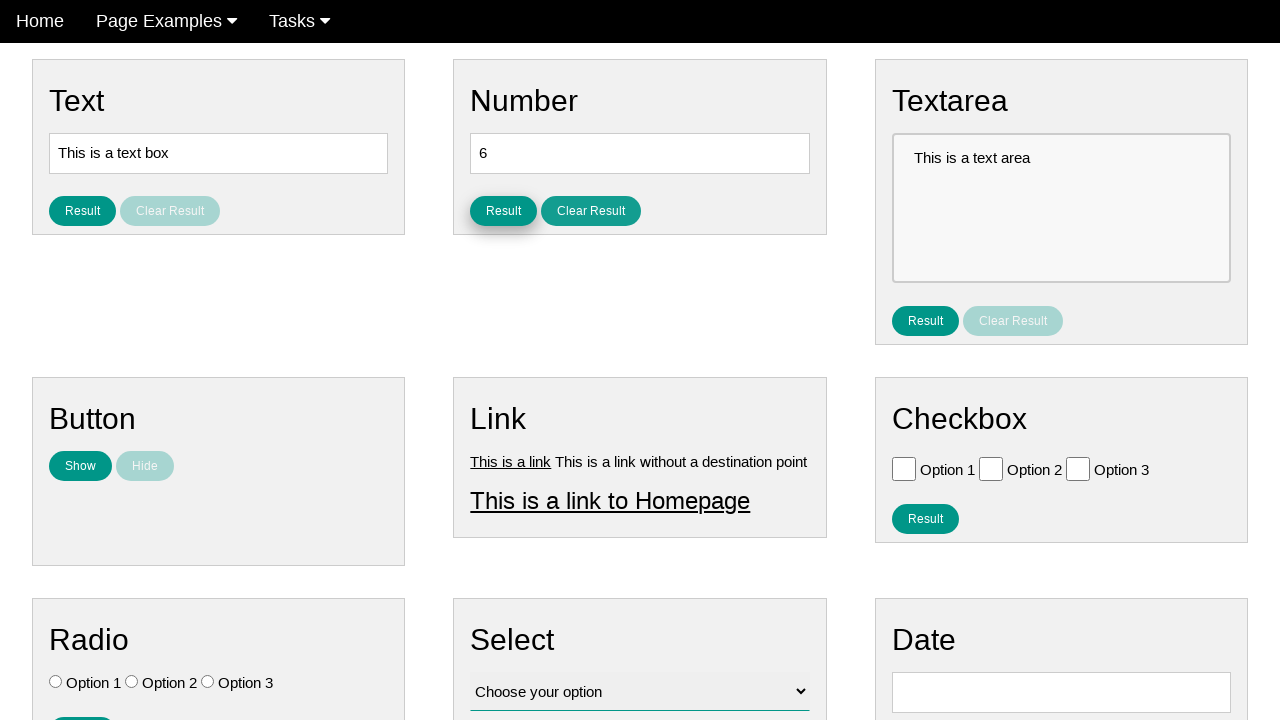

Verified result is no longer visible after clearing
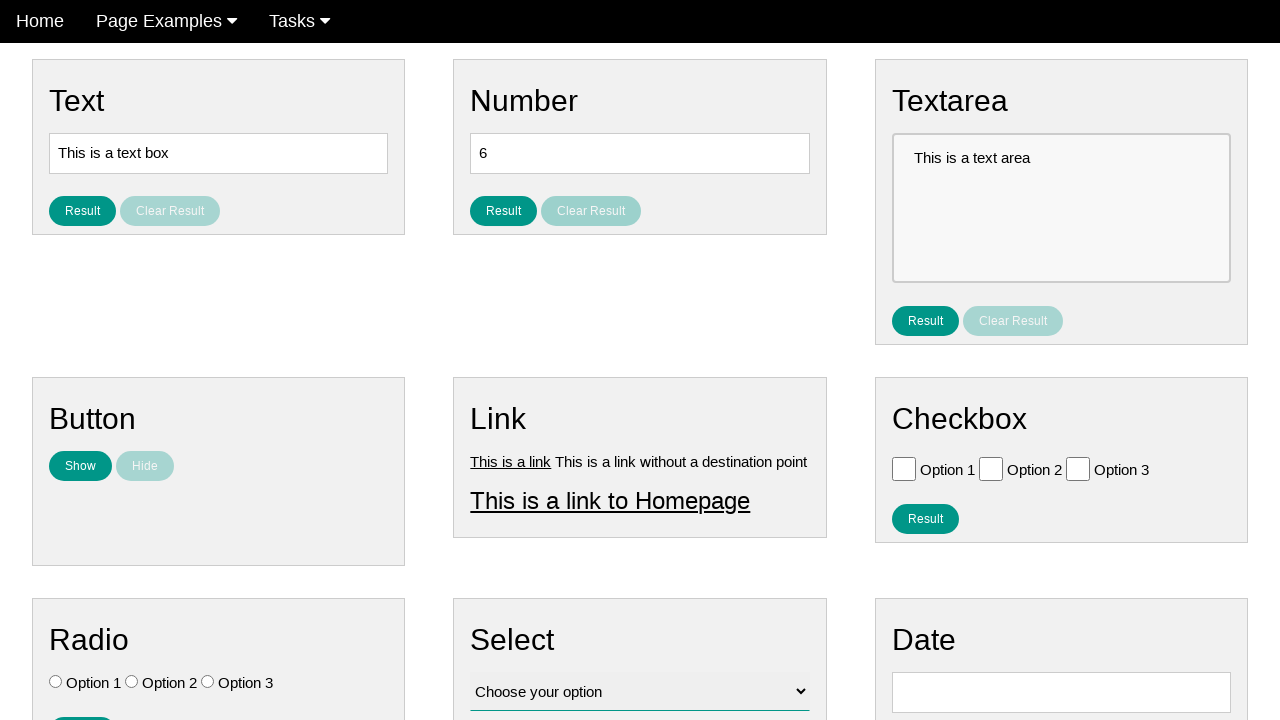

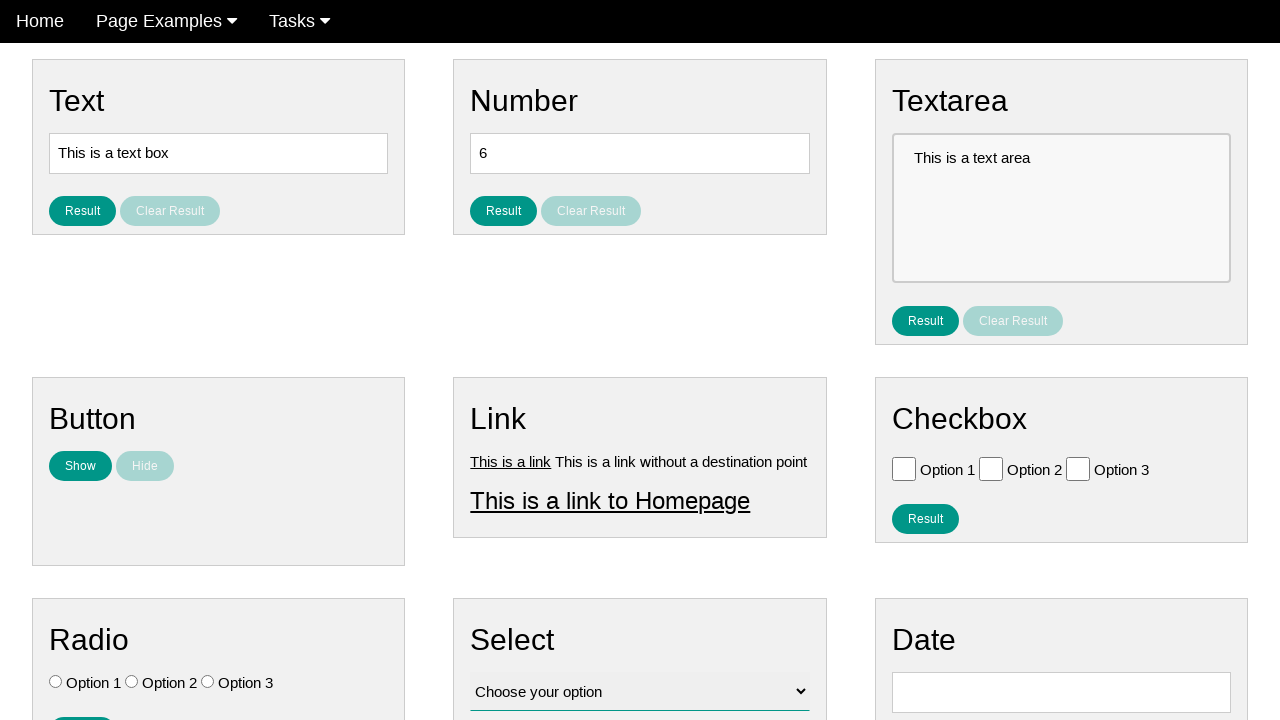